Tests navigation to the Docs page and verifies that key documentation headings are visible on the intro page

Starting URL: https://playwright.dev/

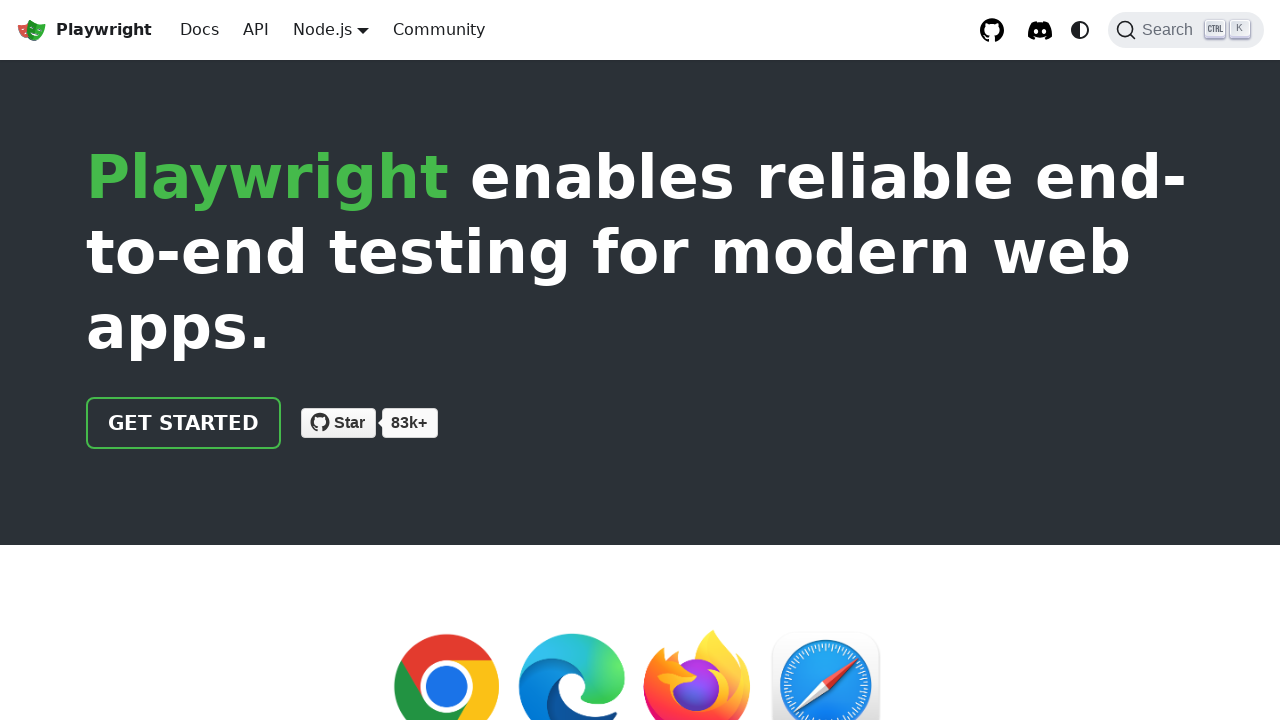

Clicked on Docs link at (200, 30) on internal:role=link[name="Docs"i]
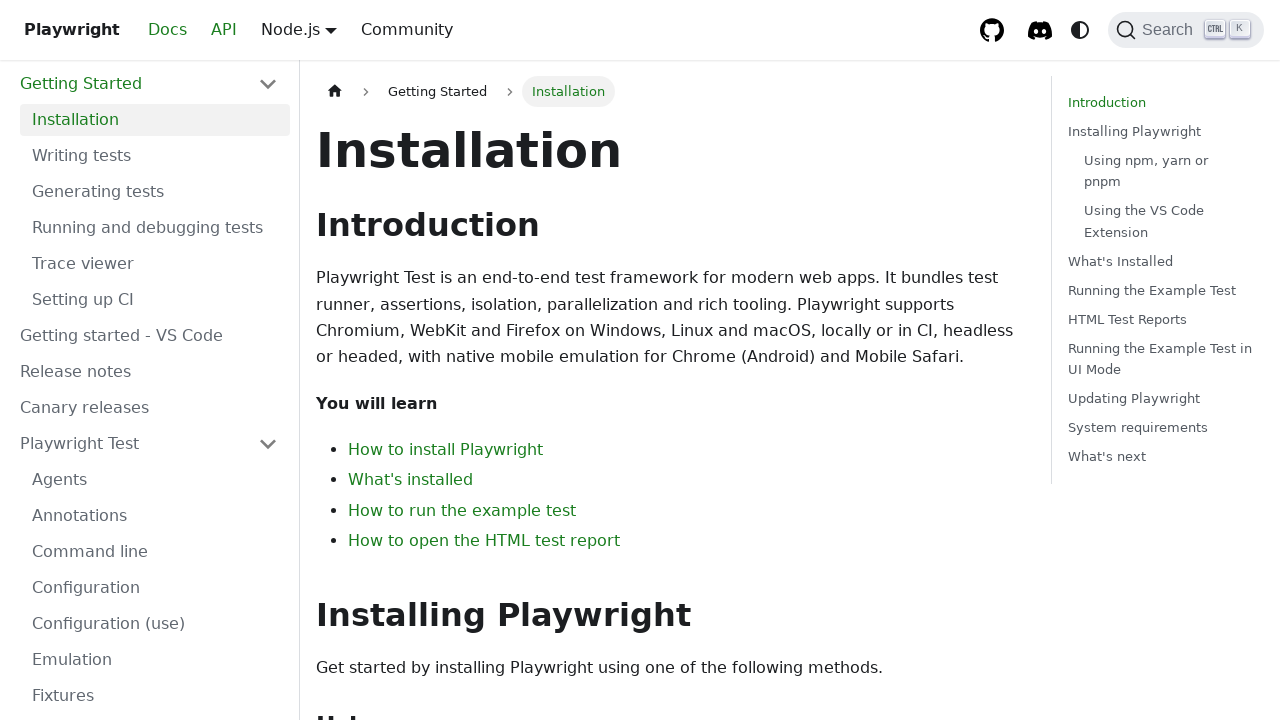

Verified URL changed to docs intro page
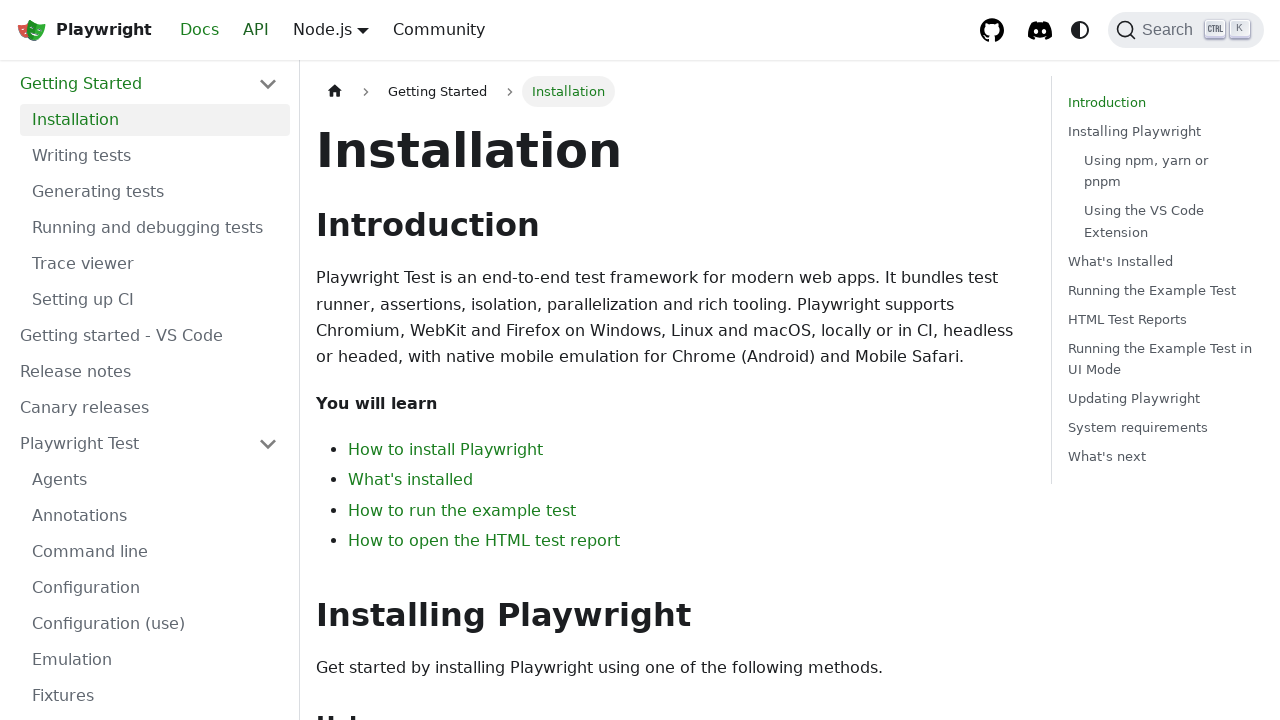

Installation heading is visible on docs intro page
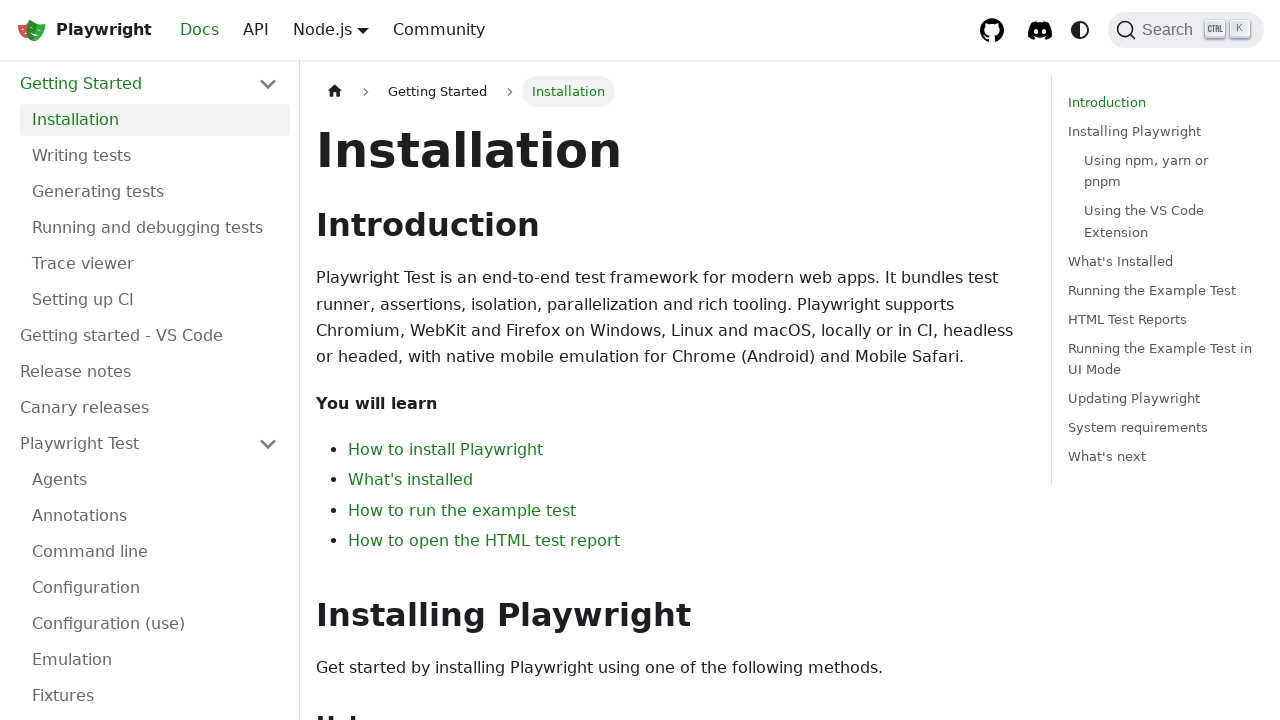

Installing Playwright heading is visible on docs intro page
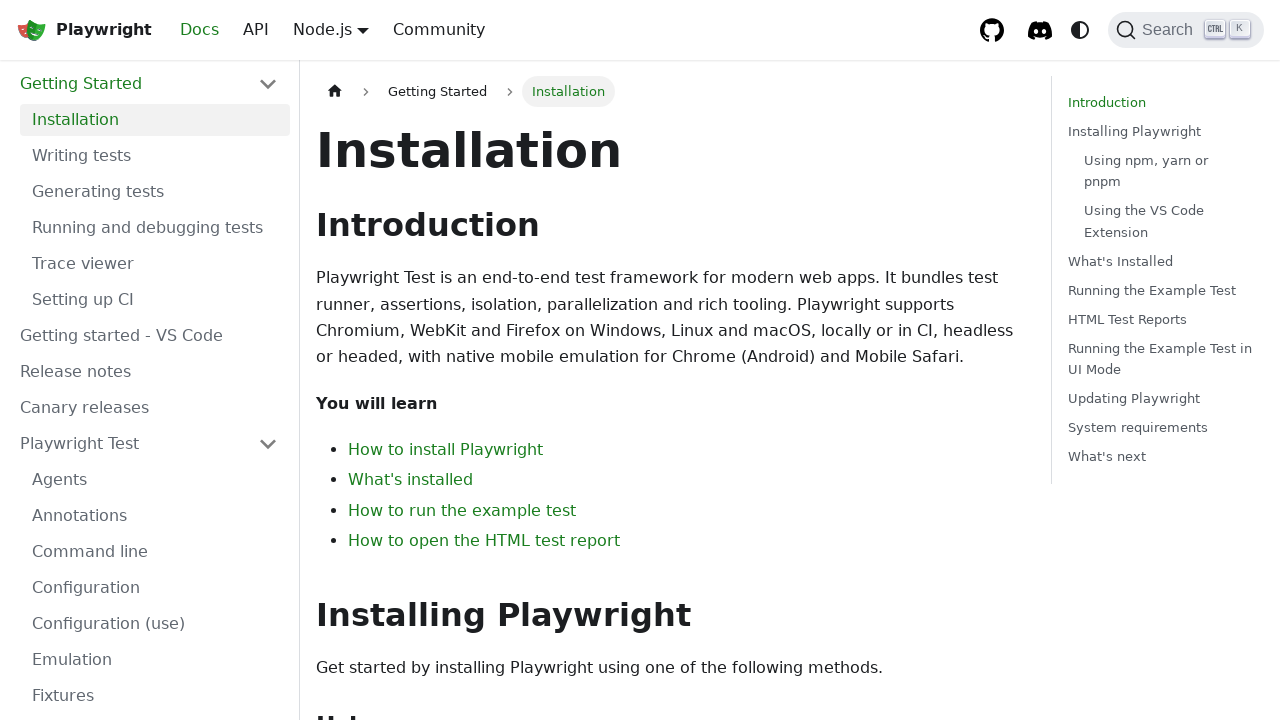

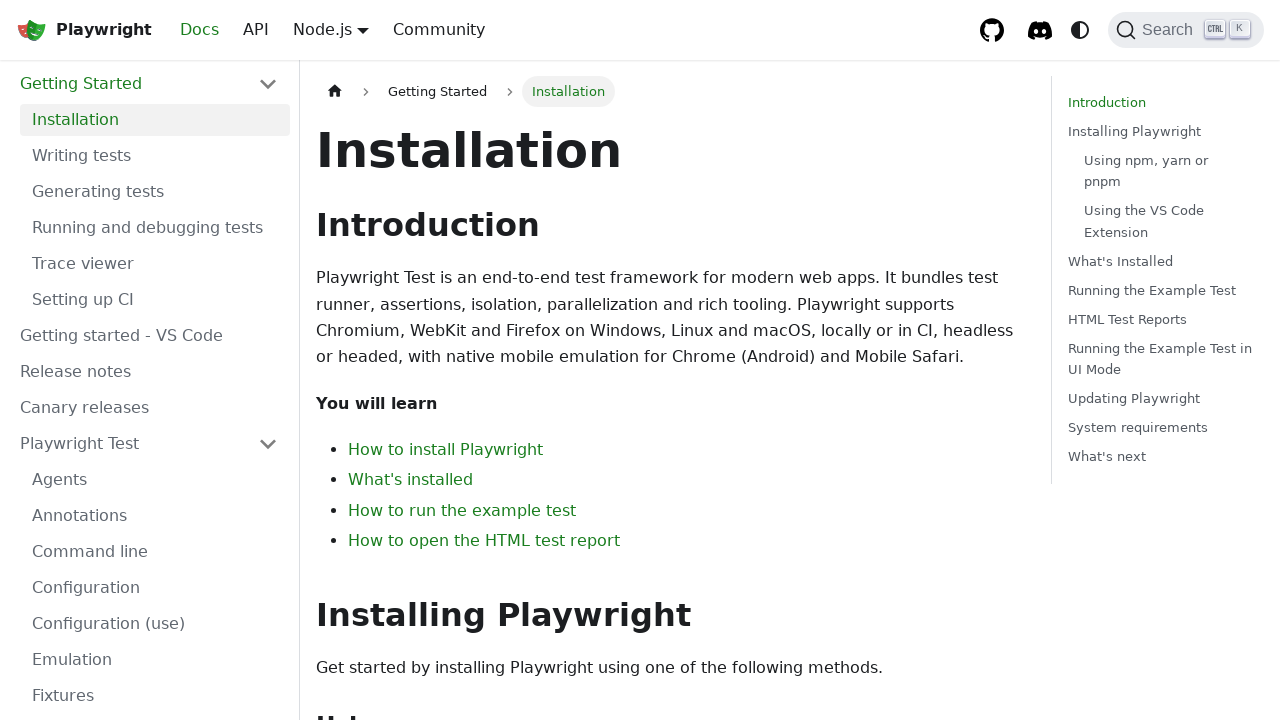